Navigates to the Playwright site, clicks the "Get started" link, and verifies the Installation heading is visible

Starting URL: https://playwright.dev

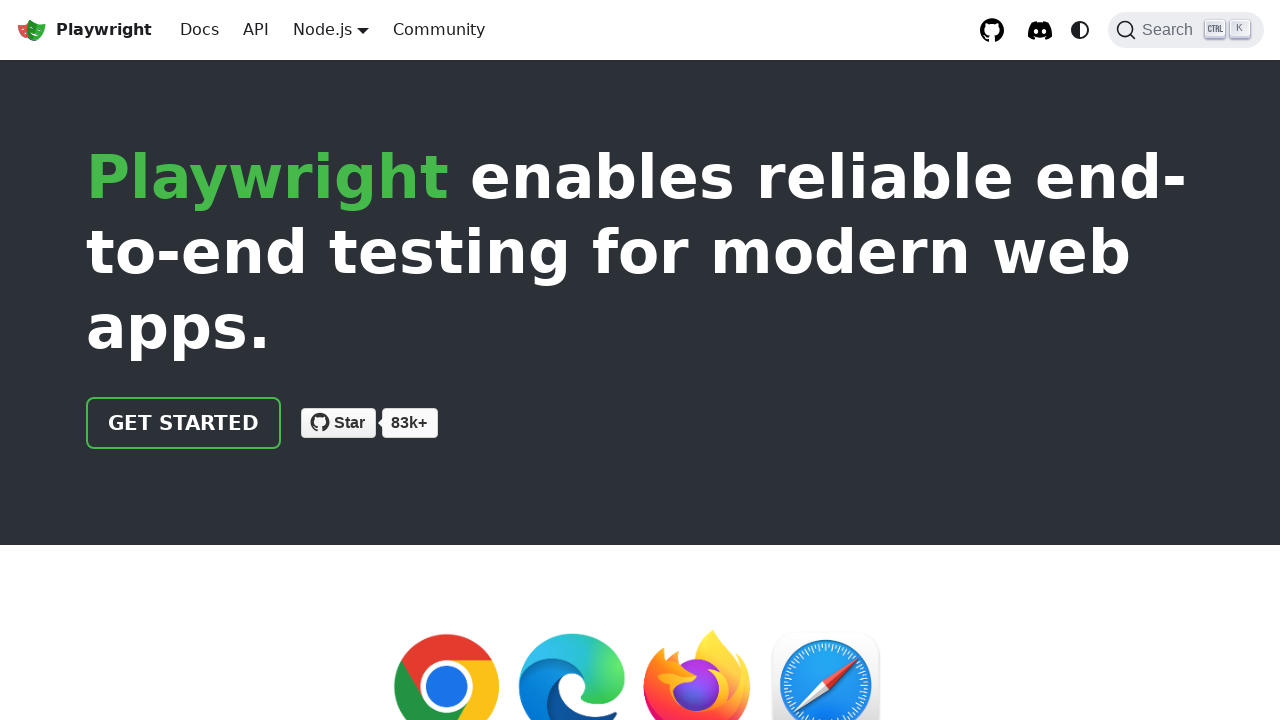

Navigated to https://playwright.dev
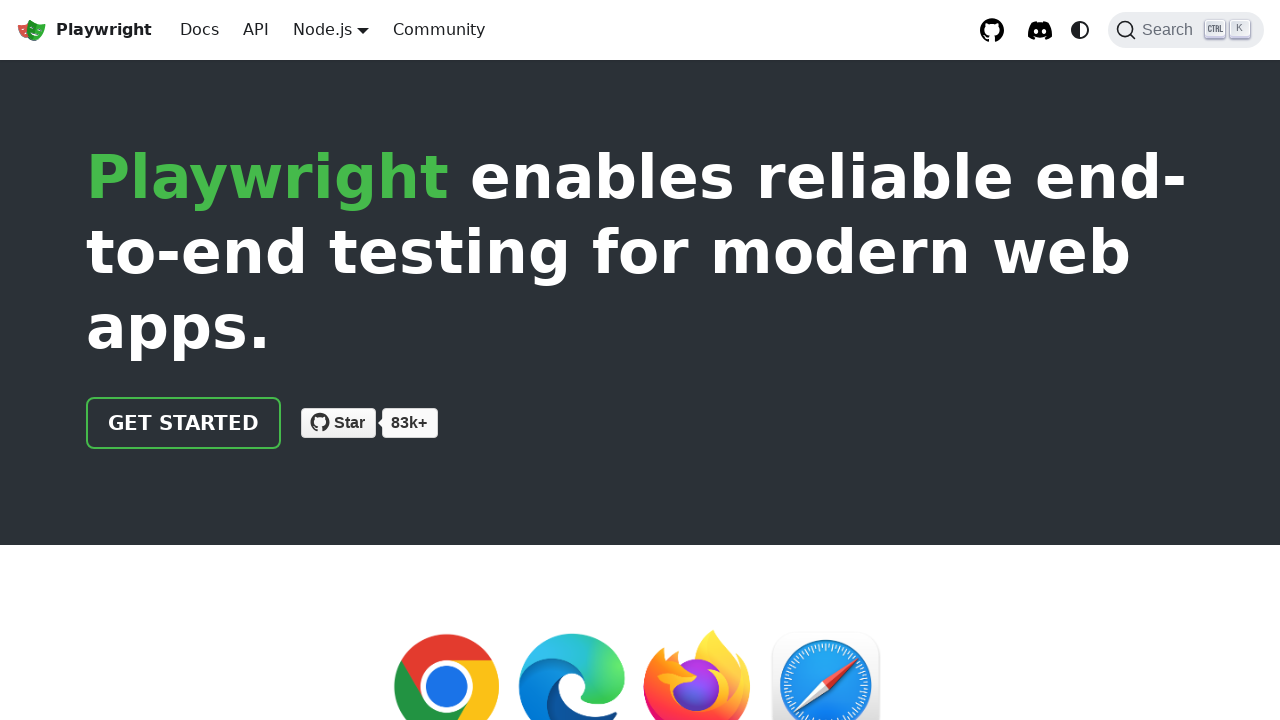

Clicked the 'Get started' link at (184, 423) on internal:role=link[name="Get started"i]
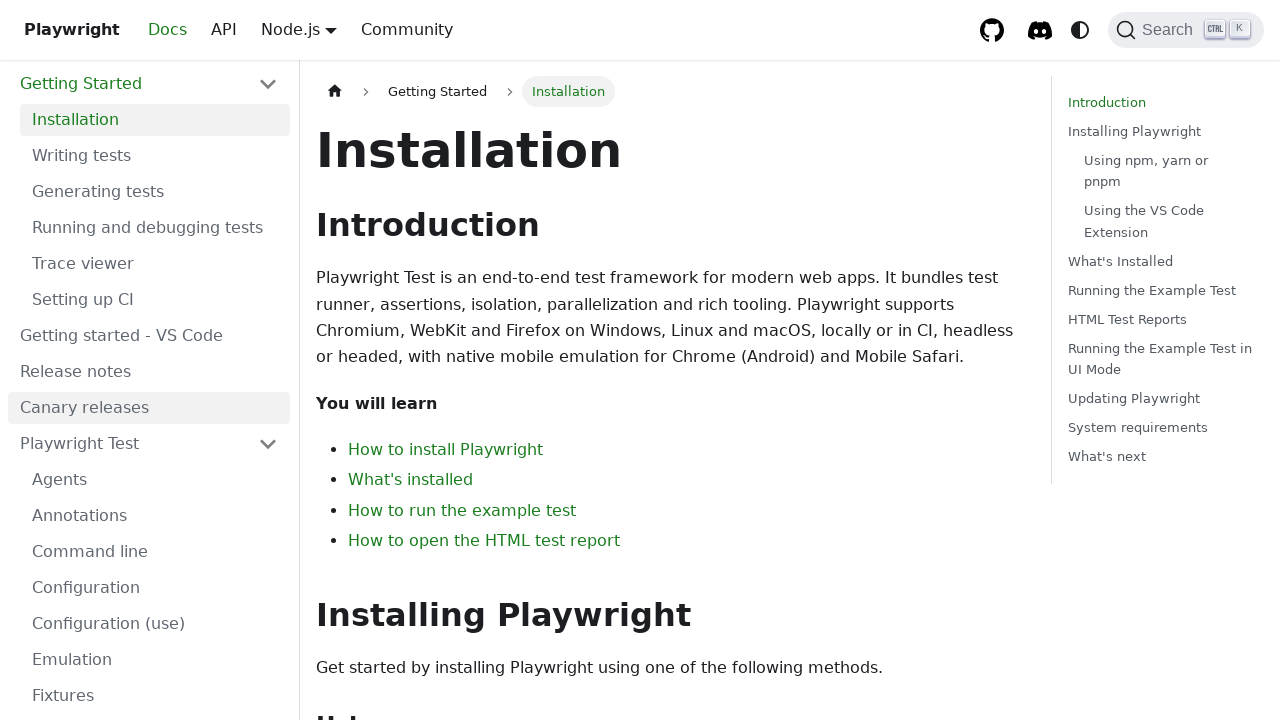

Installation heading is visible
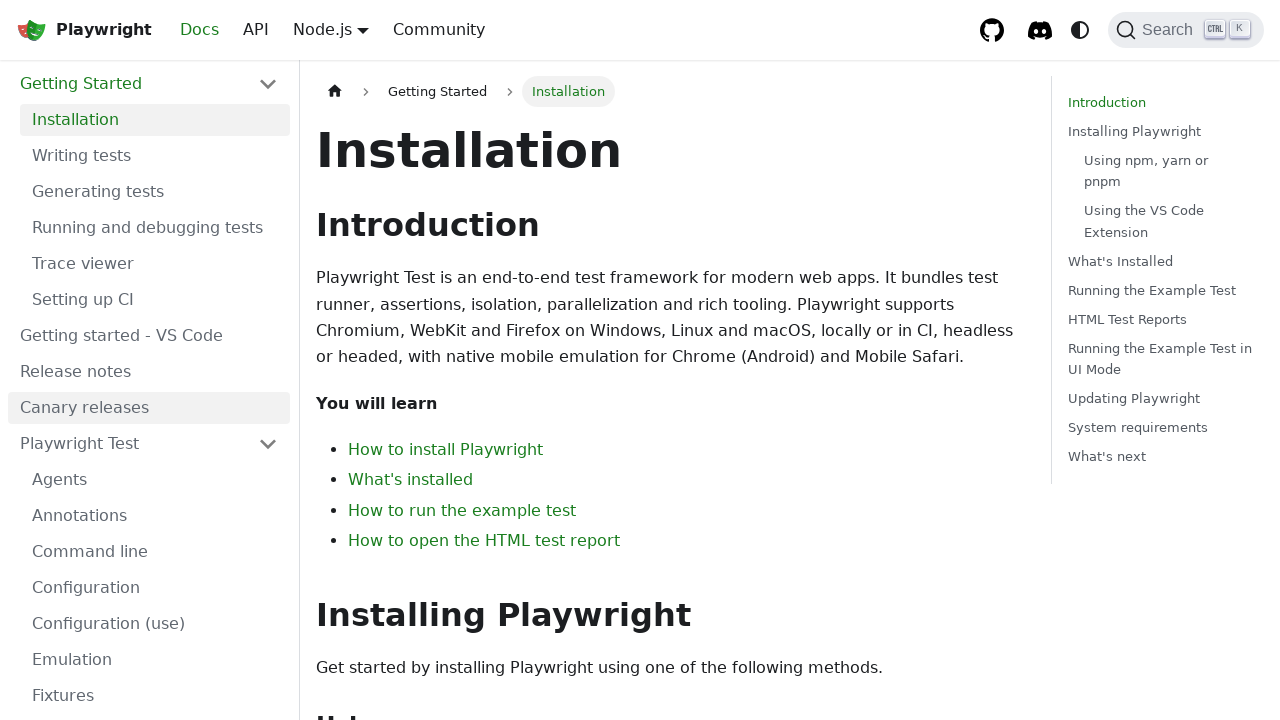

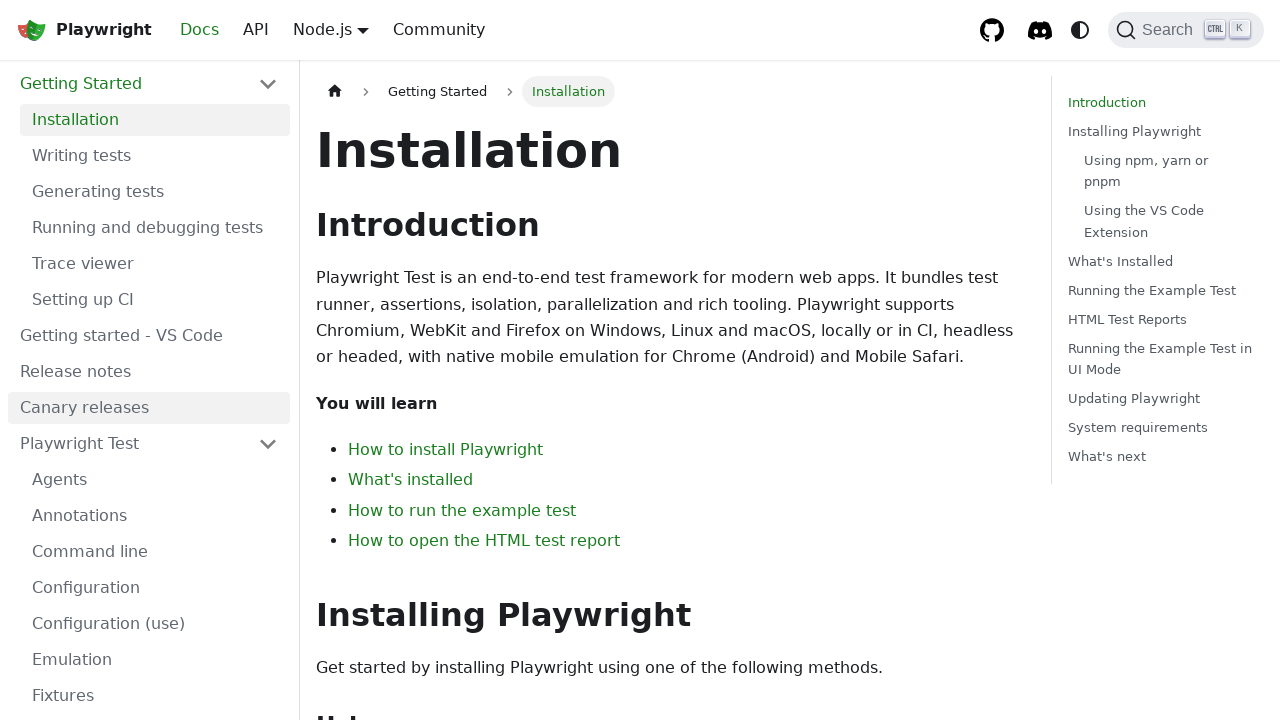